Tests window switching by clicking a link that opens a new window/tab, switching to the new window, verifying content, and switching back to the original window.

Starting URL: https://the-internet.herokuapp.com/windows

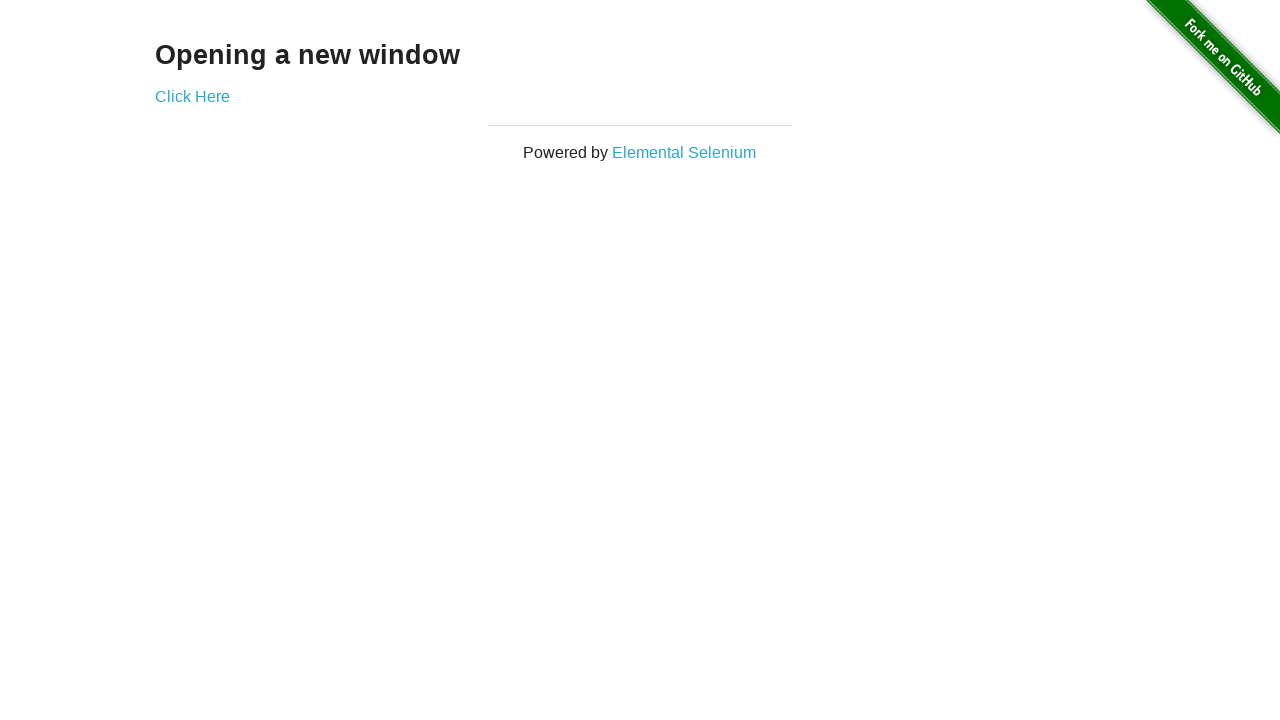

Clicked 'Click Here' link to open new window at (192, 96) on text=Click Here
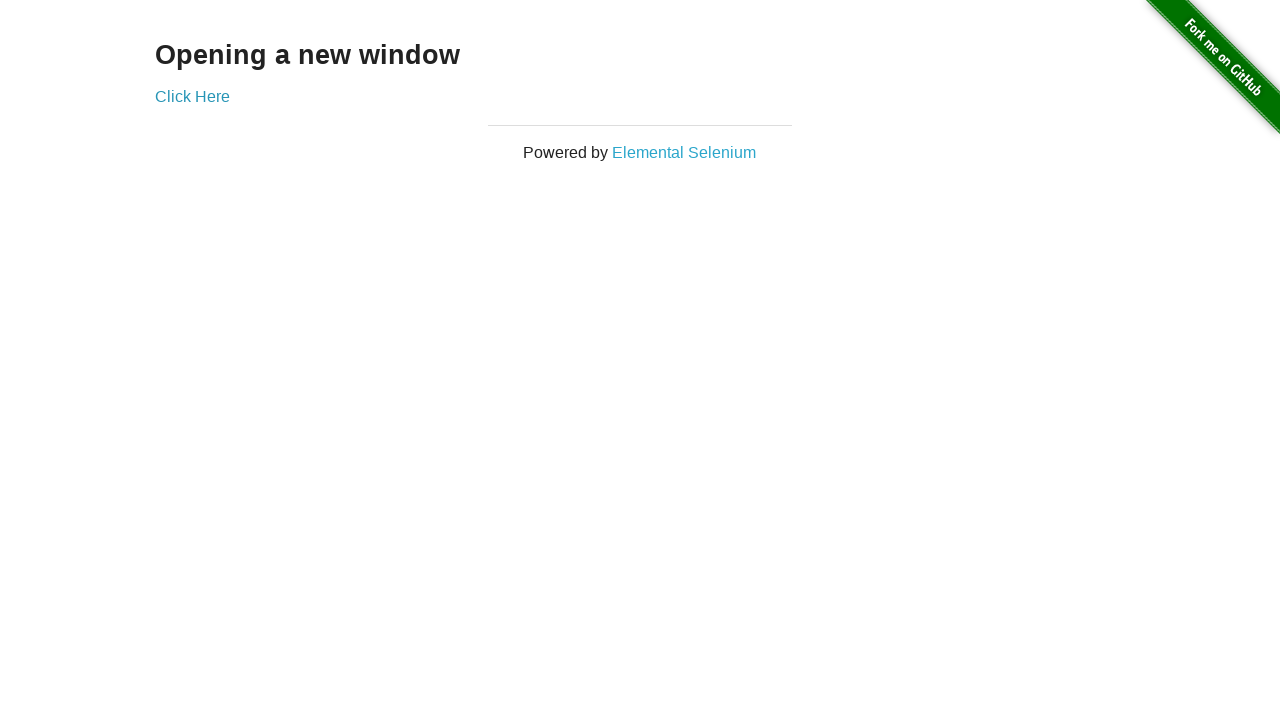

New window/tab opened and captured
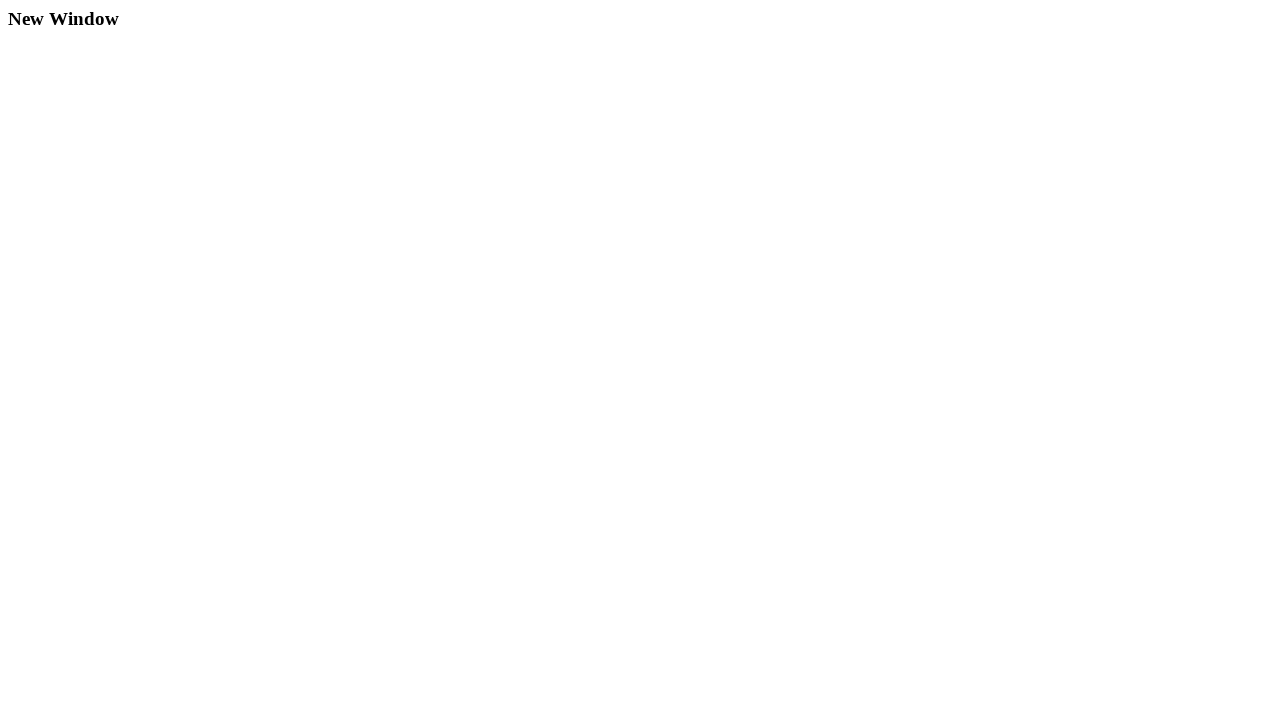

New page finished loading
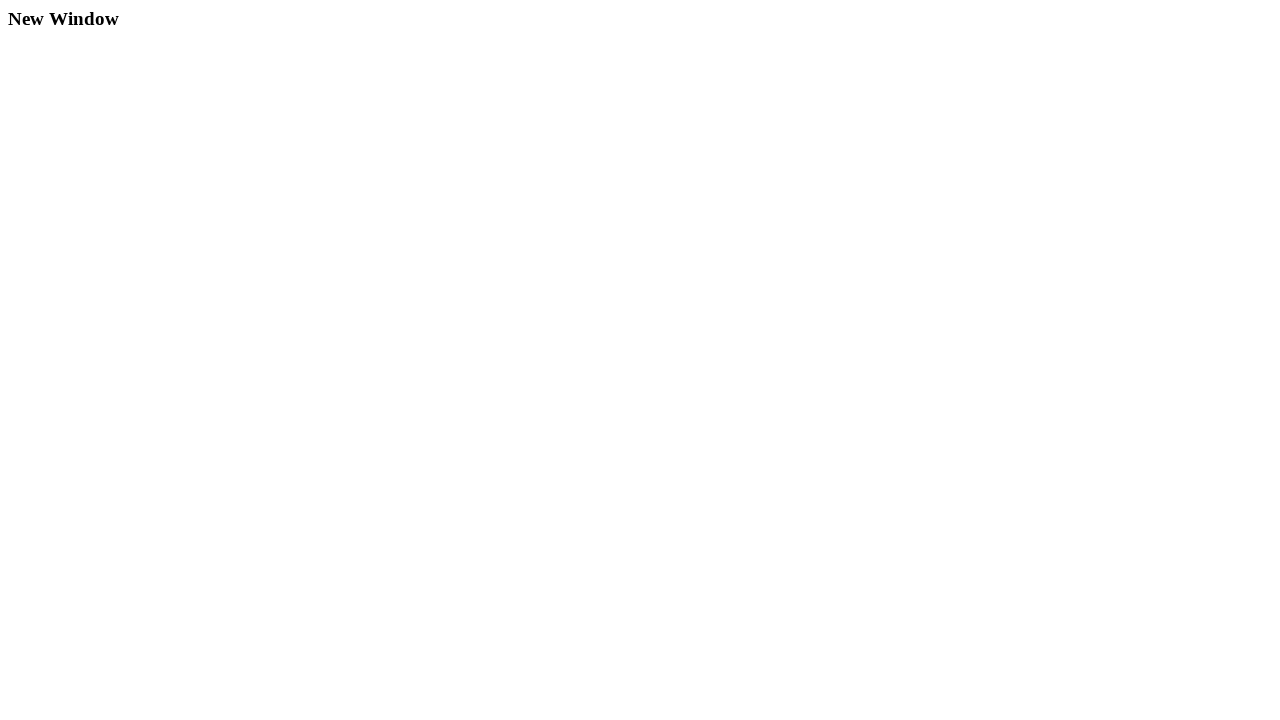

Header element (h3) appeared on new page
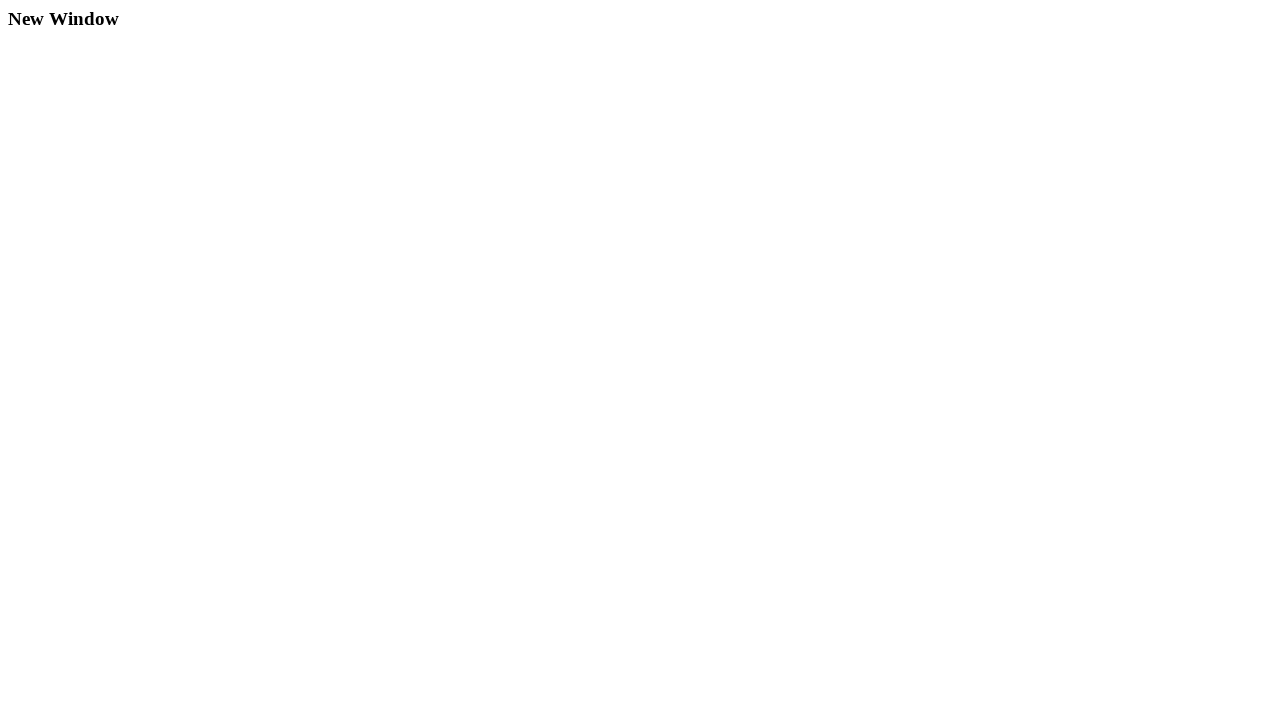

Closed new window/tab and switched back to original
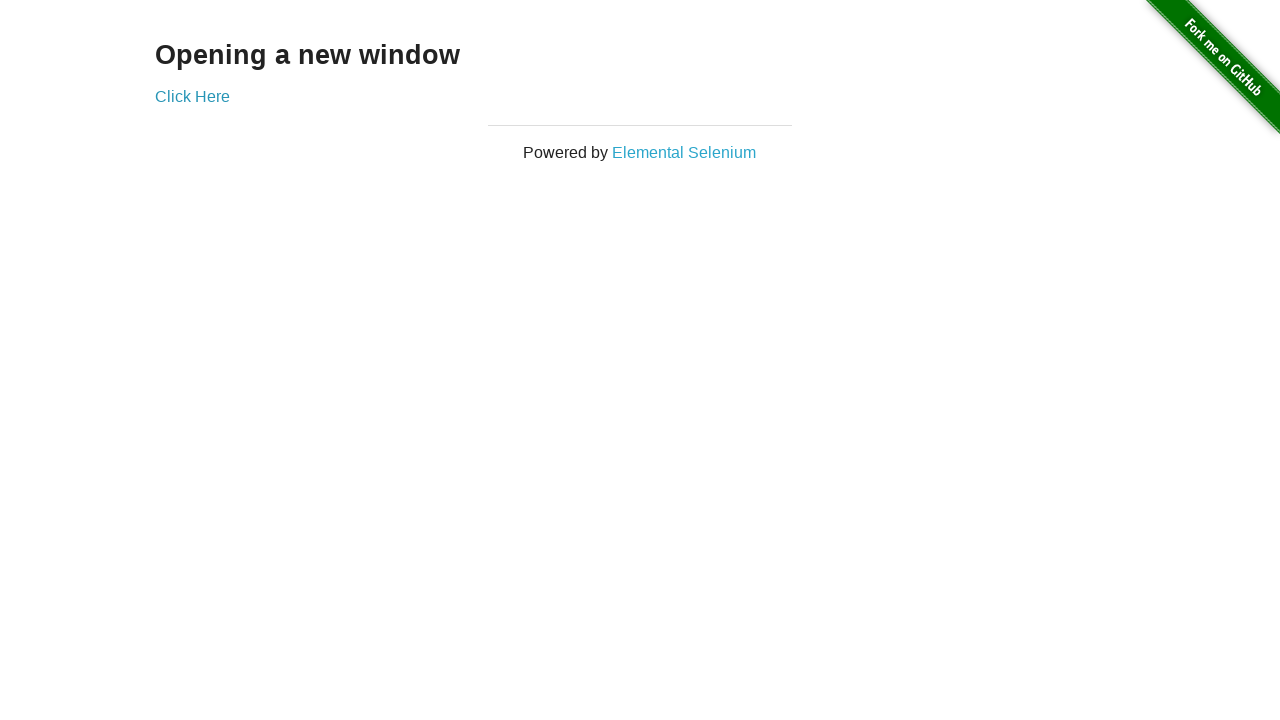

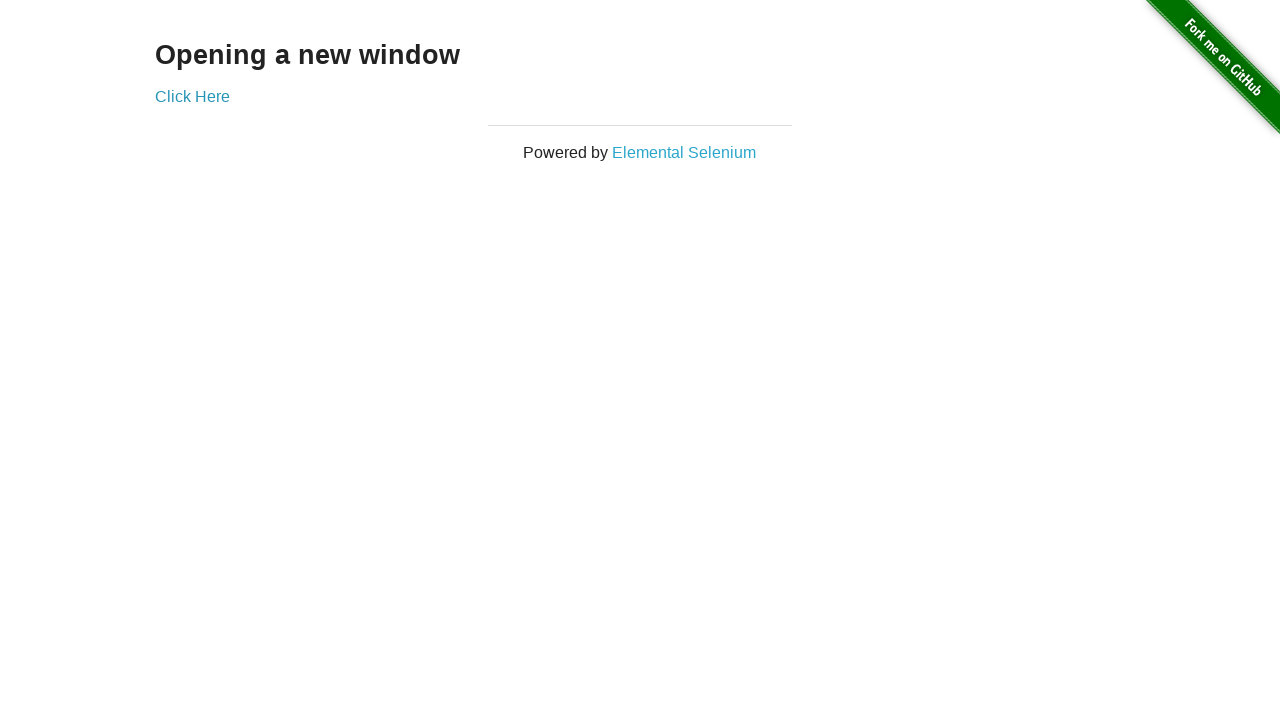